Tests starting a new hangman game by clicking the start button and verifying that the word display shows underscores representing hidden letters.

Starting URL: https://agustin-caucino.github.io/Agiles-grupo-4/

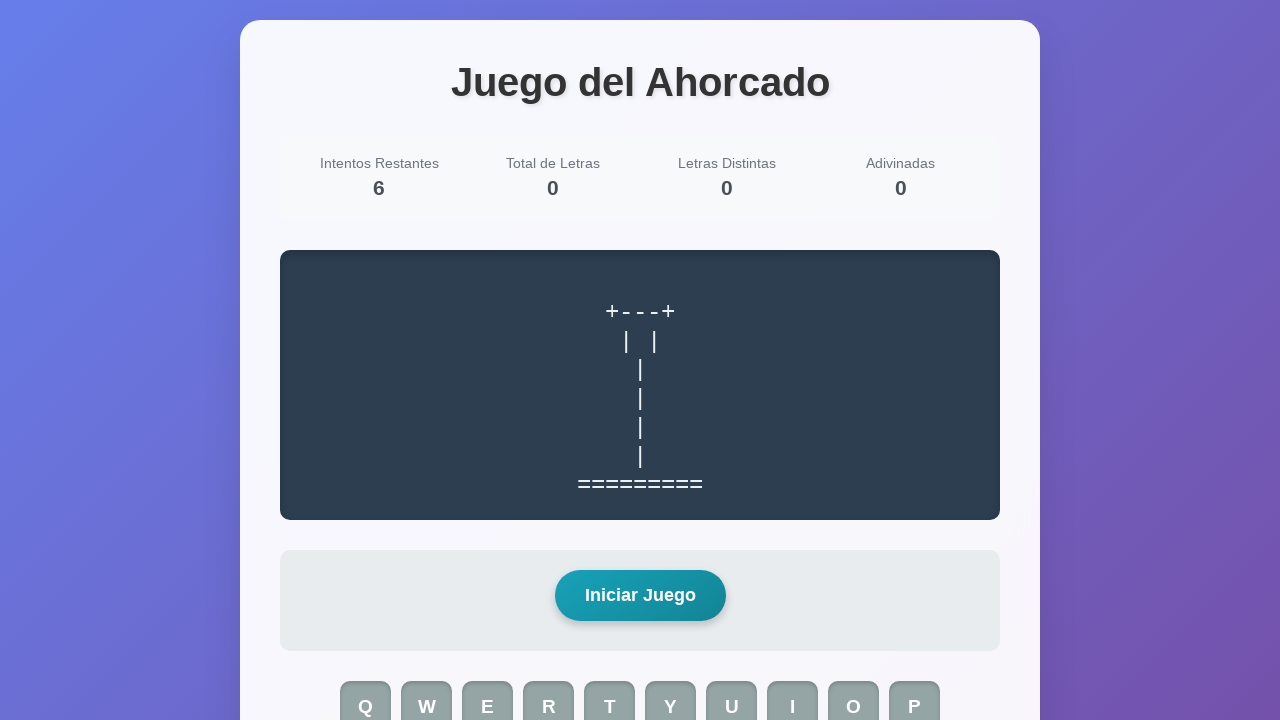

Clicked the start game button at (640, 596) on #start-game
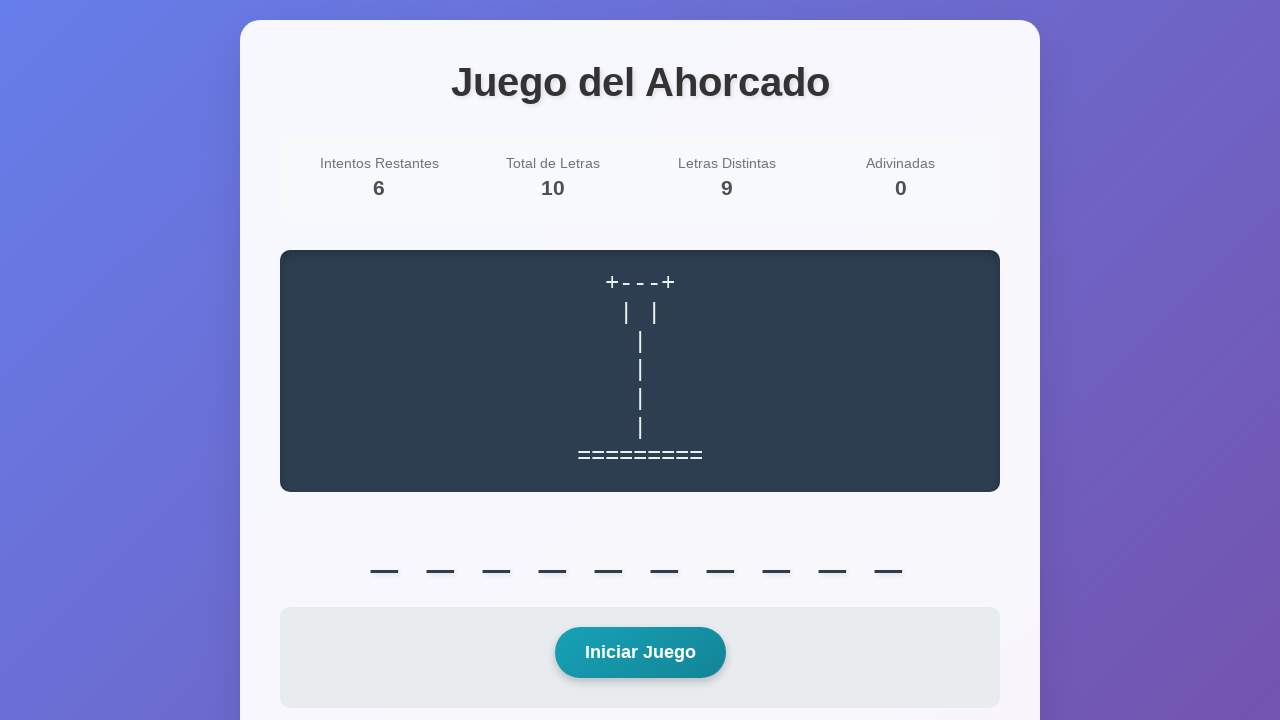

Word display element loaded
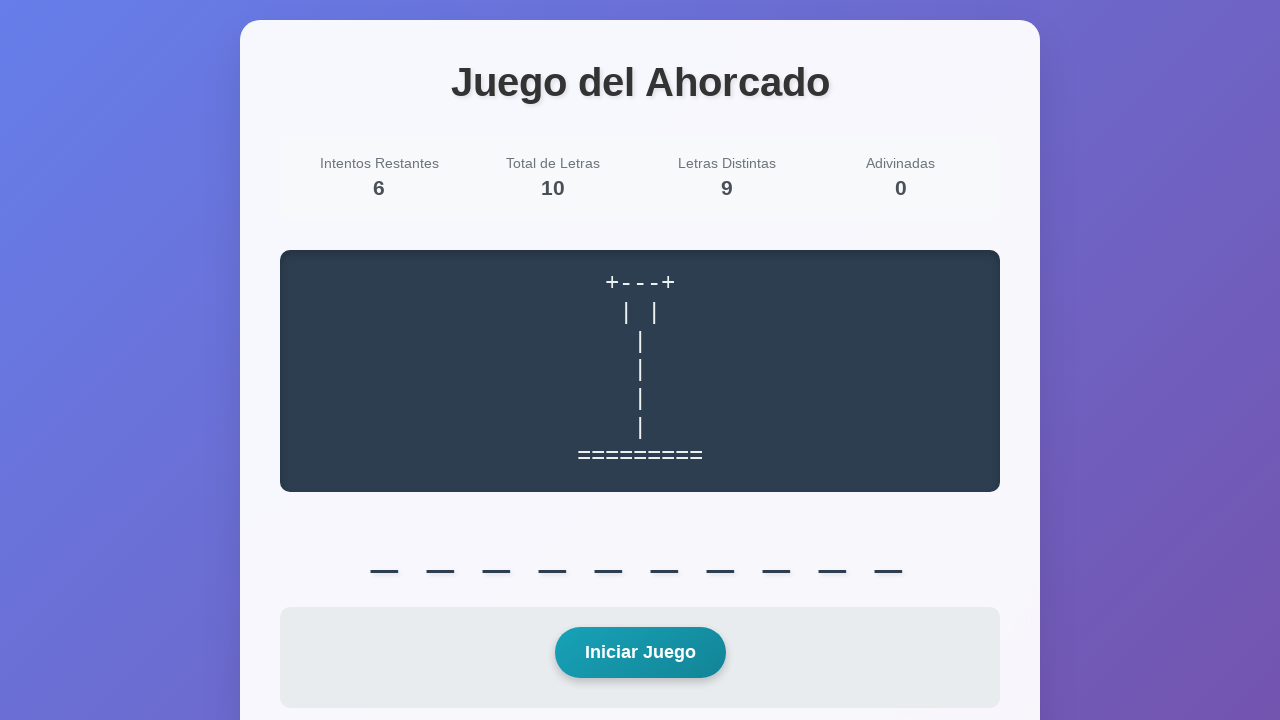

Located word display element
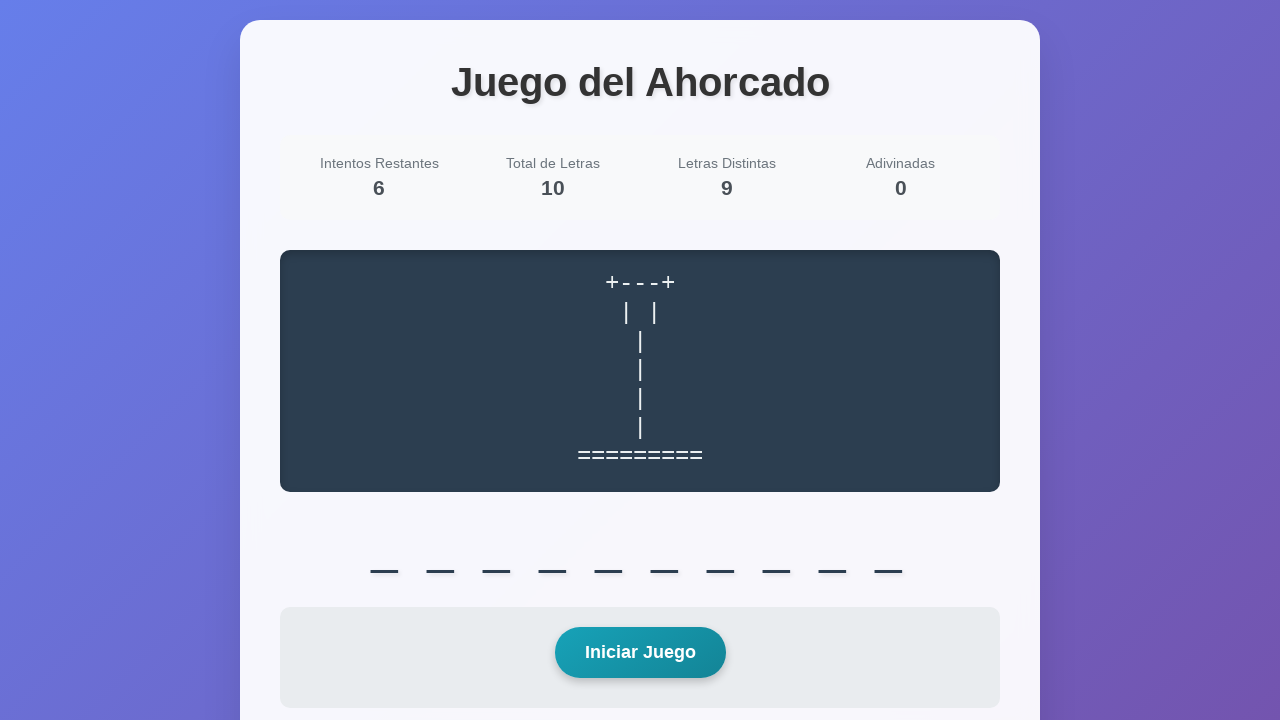

Verified word display contains underscores representing hidden letters
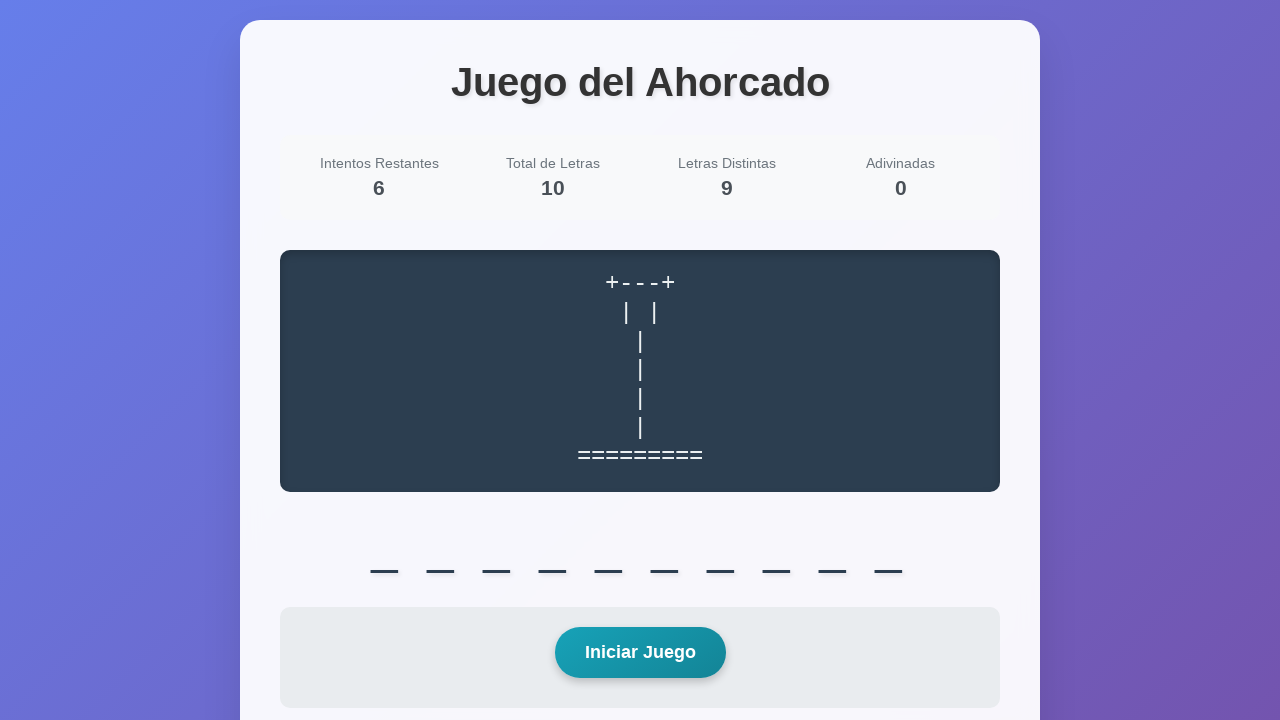

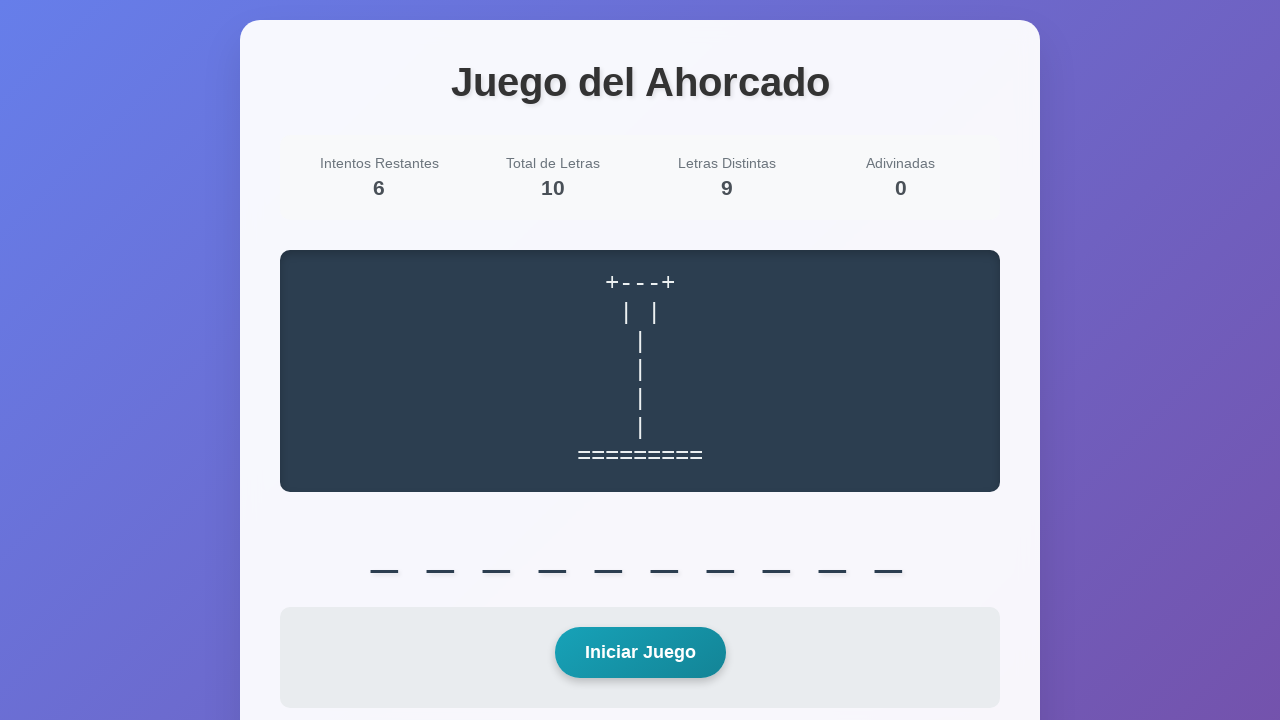